Tests file upload functionality by selecting a file, clicking the upload button, and verifying the "File Uploaded" confirmation message is displayed.

Starting URL: https://practice.cydeo.com/upload

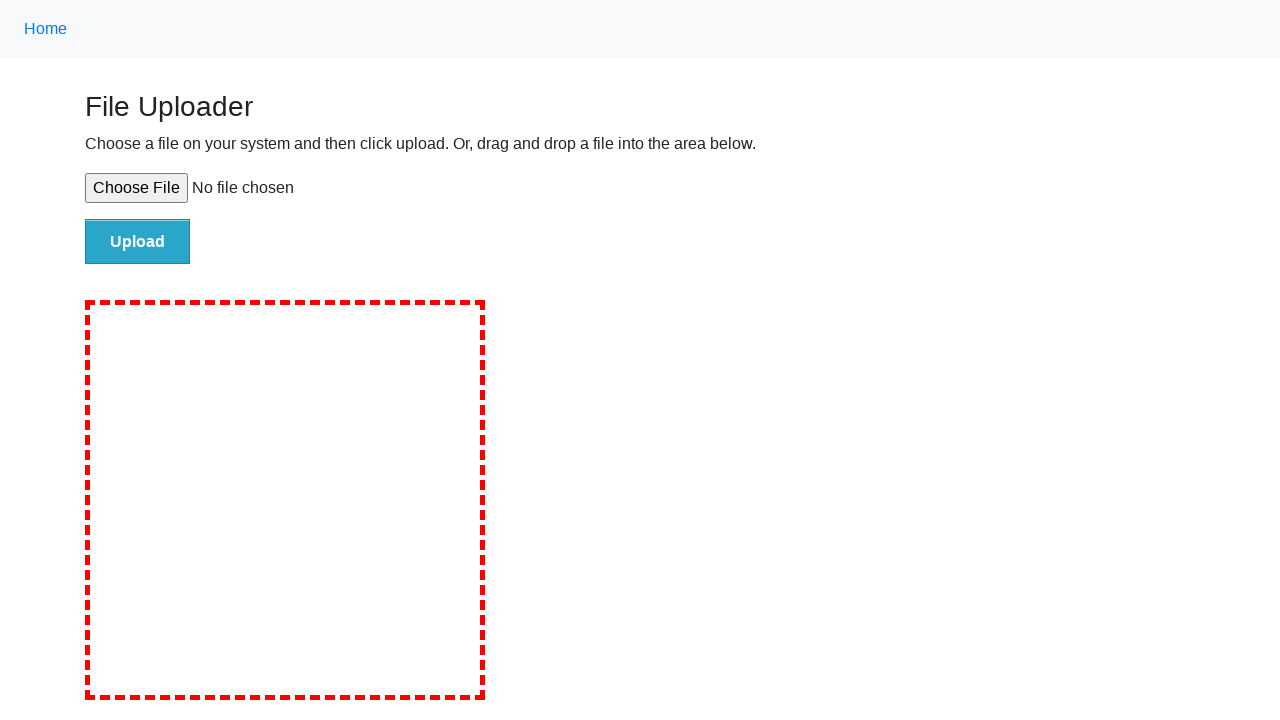

Created temporary test file for upload
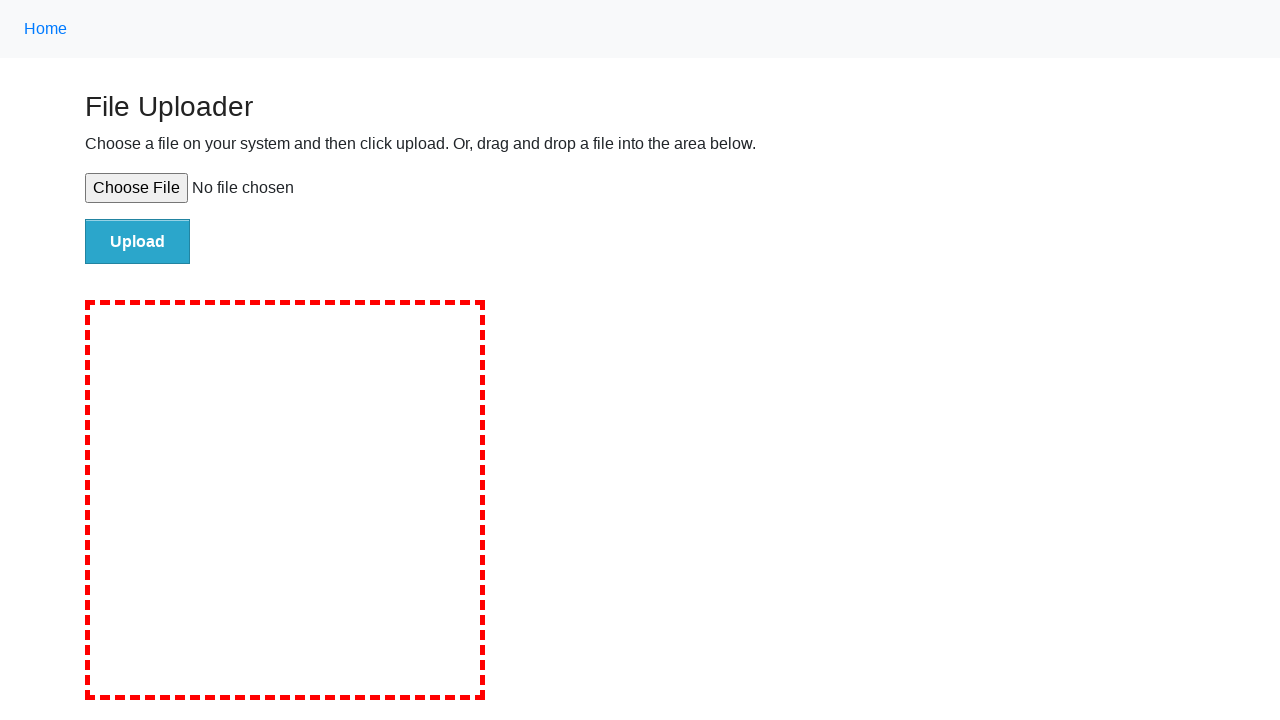

Selected test file for upload using file input field
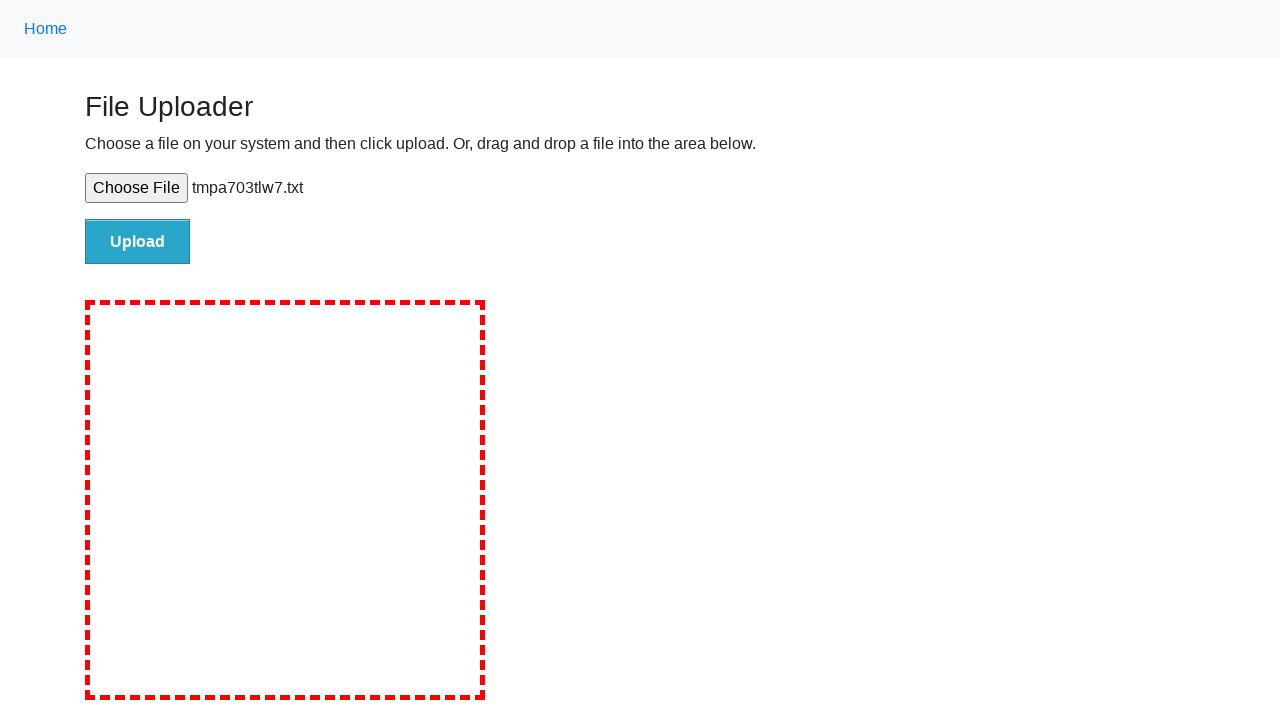

Clicked upload button to submit the file at (138, 241) on #file-submit
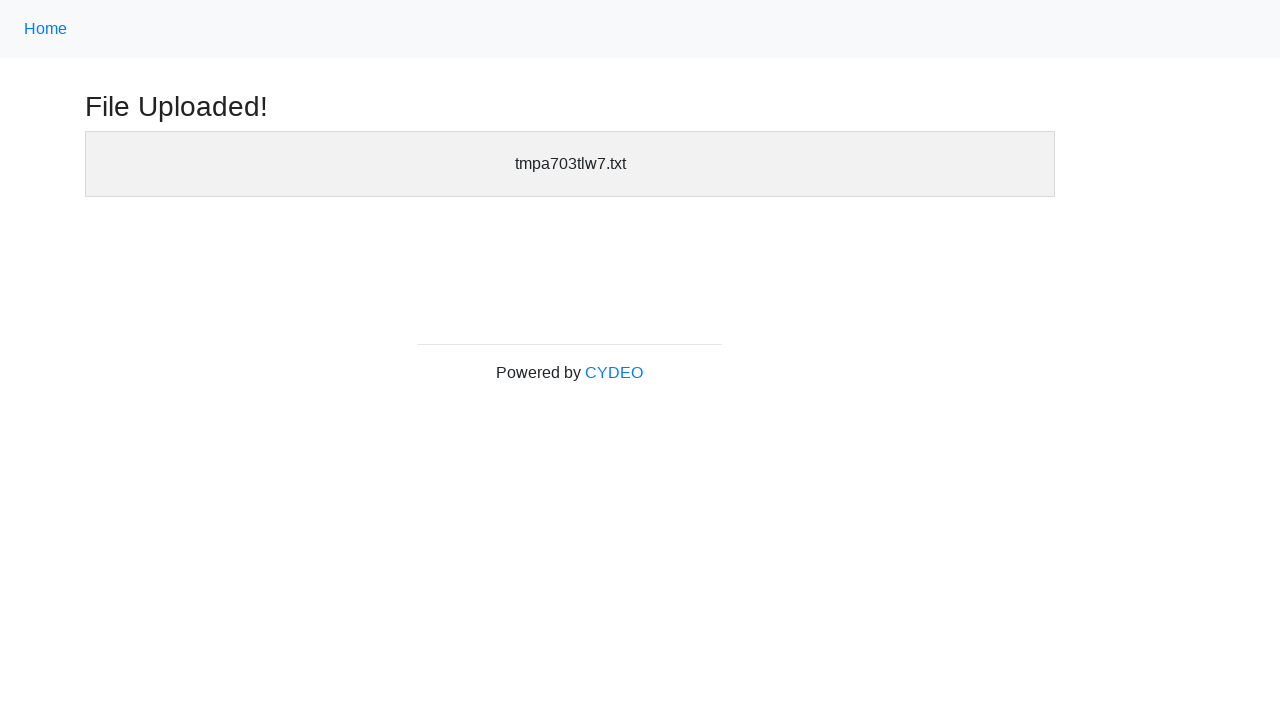

Waited for 'File Uploaded!' confirmation header to become visible
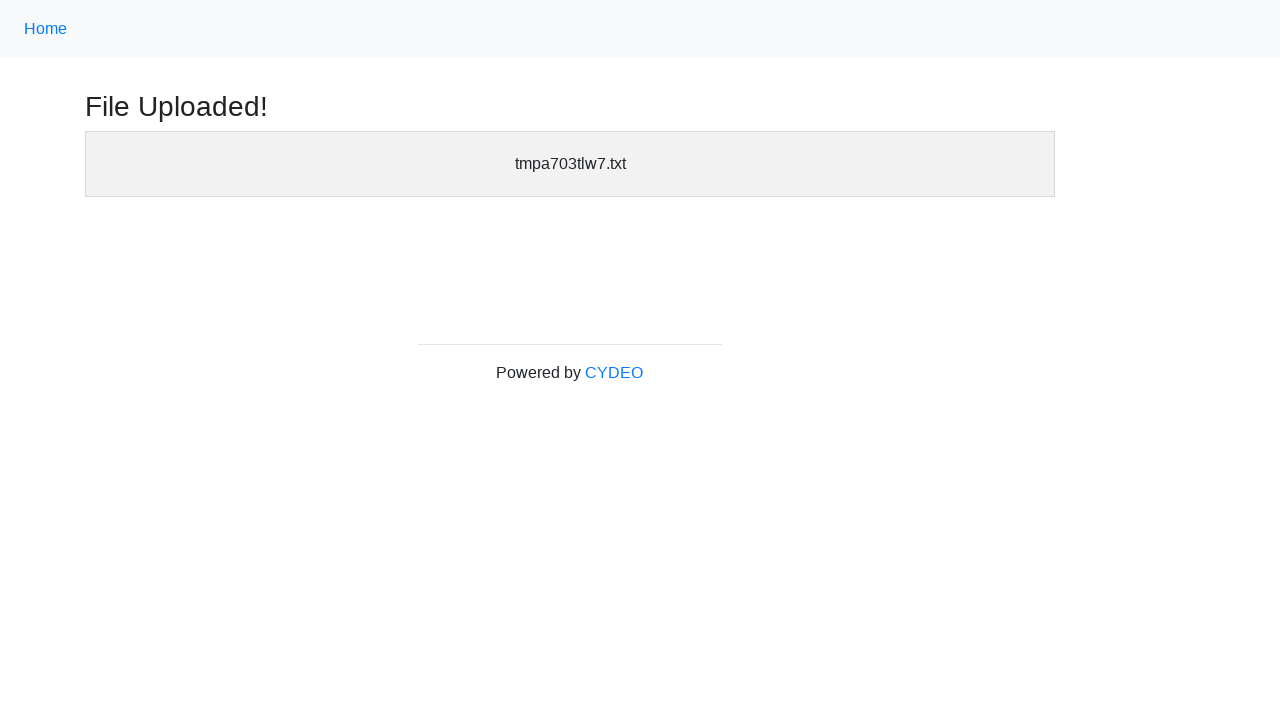

Verified 'File Uploaded!' confirmation message is displayed
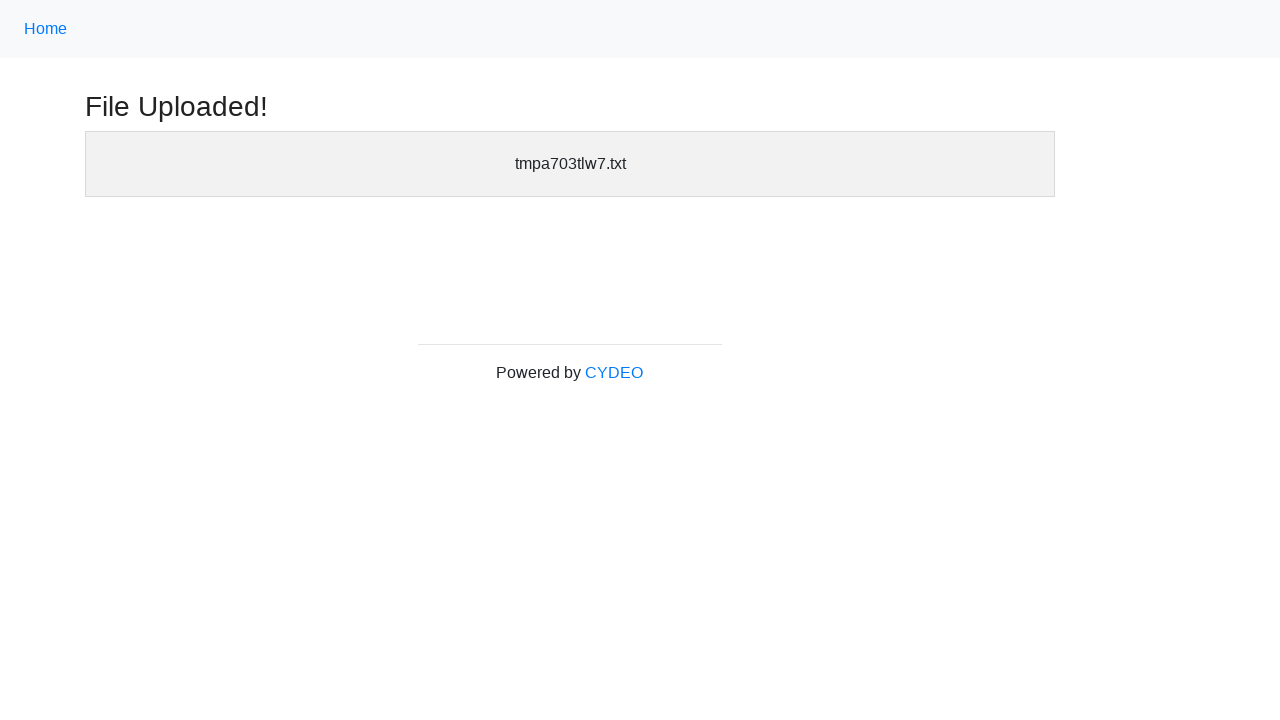

Cleaned up temporary test file
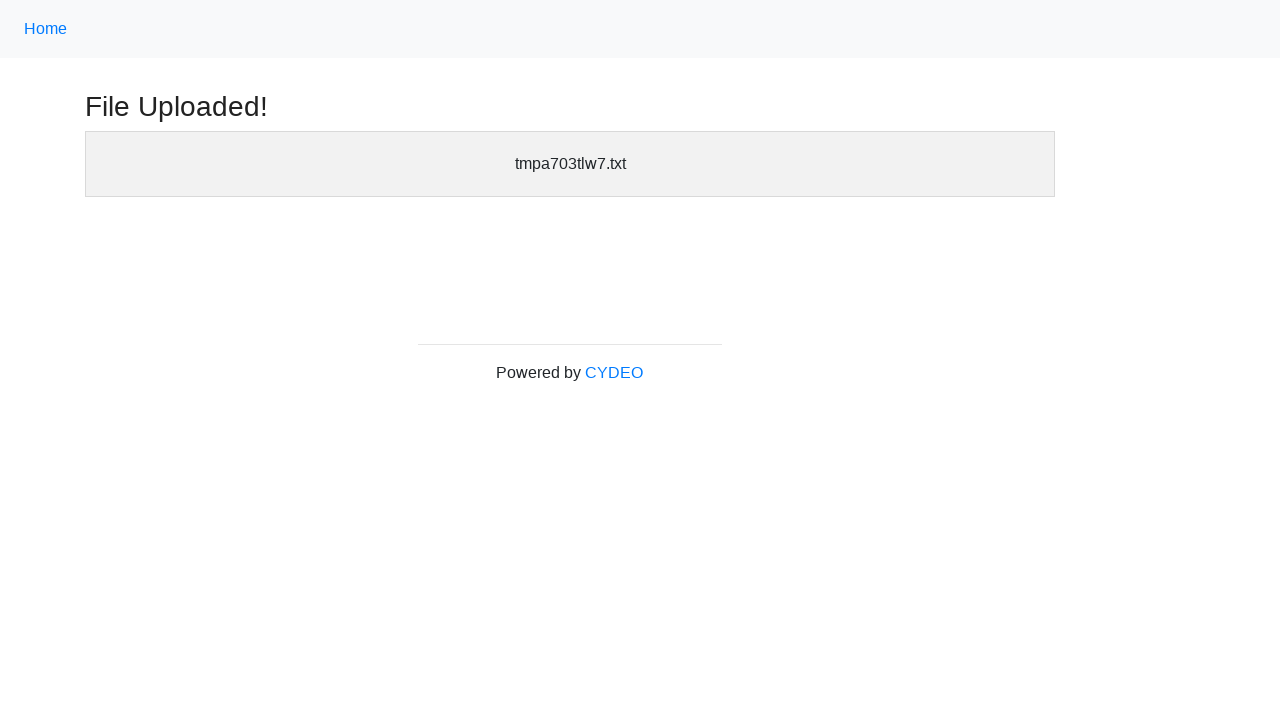

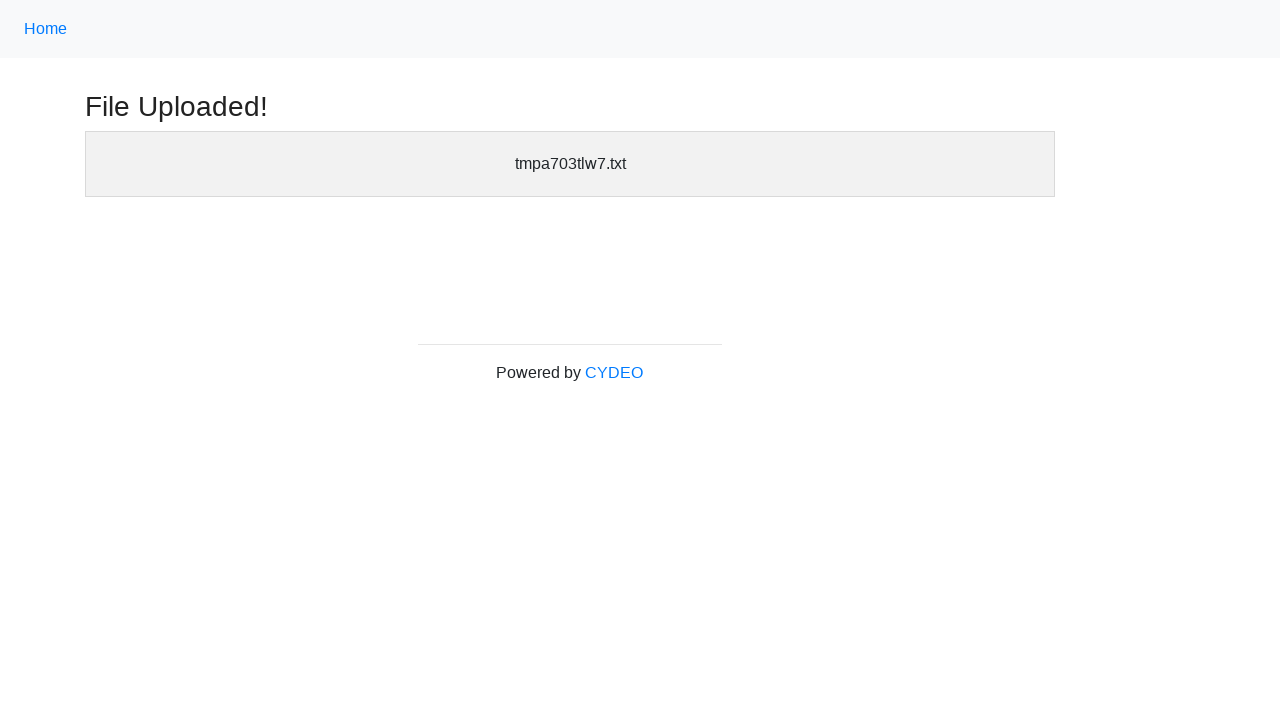